Tests JavaScript alert handling by clicking a button that triggers an alert and accepting it

Starting URL: https://testautomationpractice.blogspot.com/

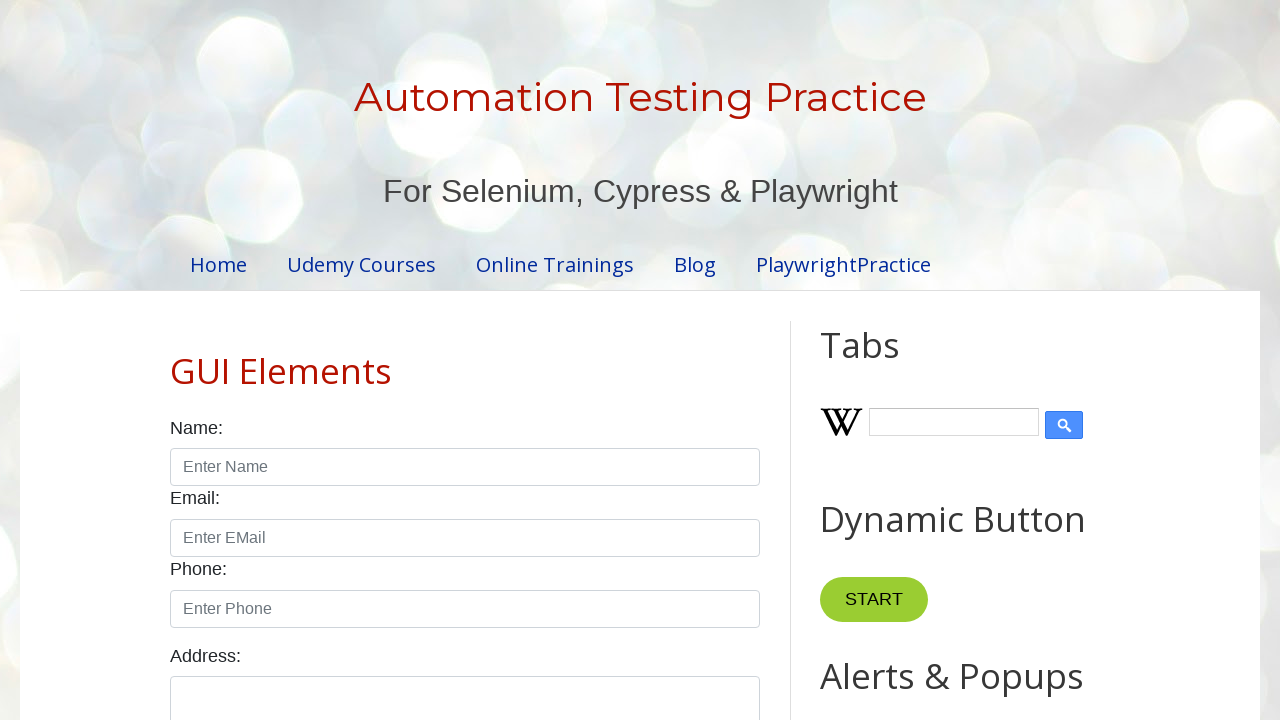

Set up dialog handler to automatically accept alerts
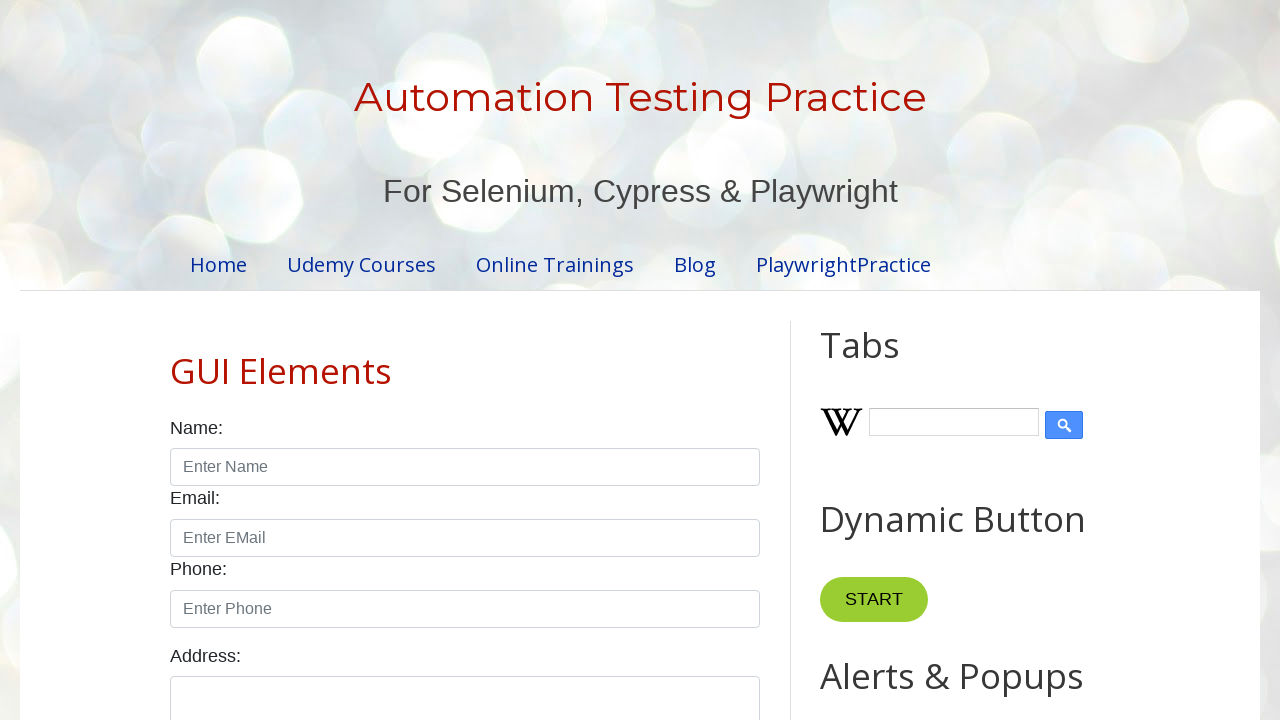

Clicked button to trigger JavaScript alert at (880, 361) on button[onclick="myFunction()"]
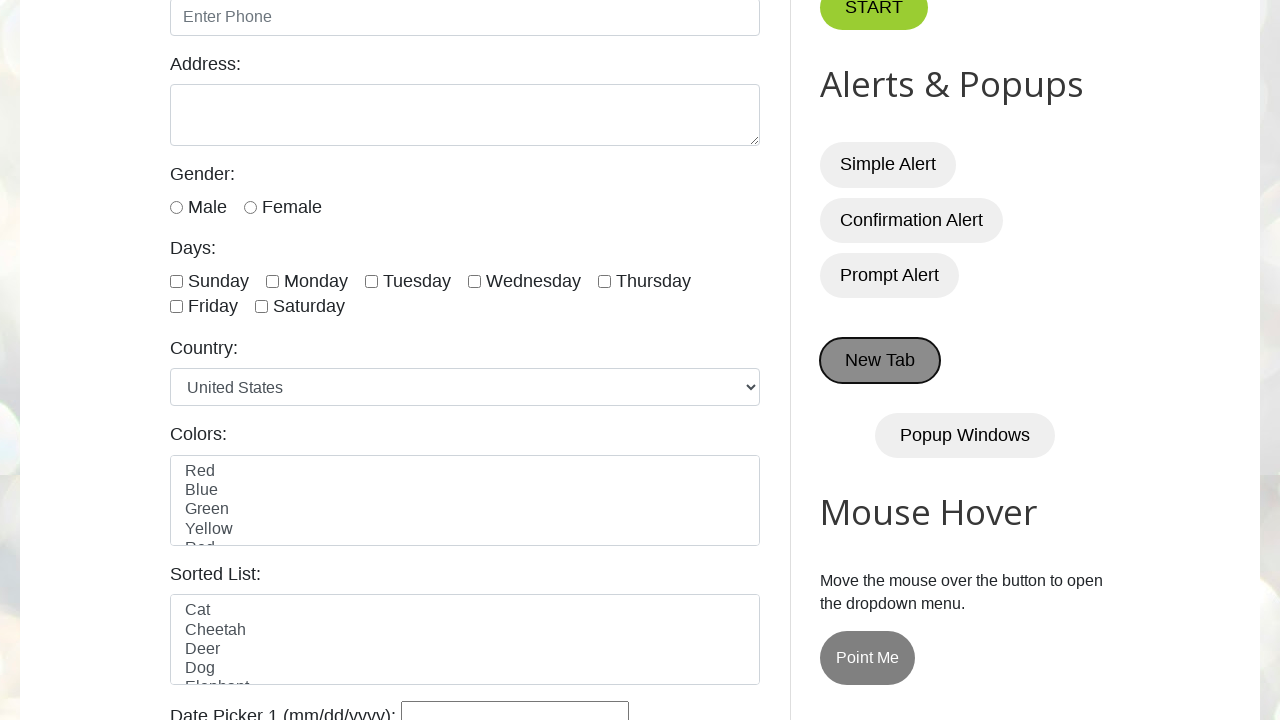

Waited 500ms for alert to be processed
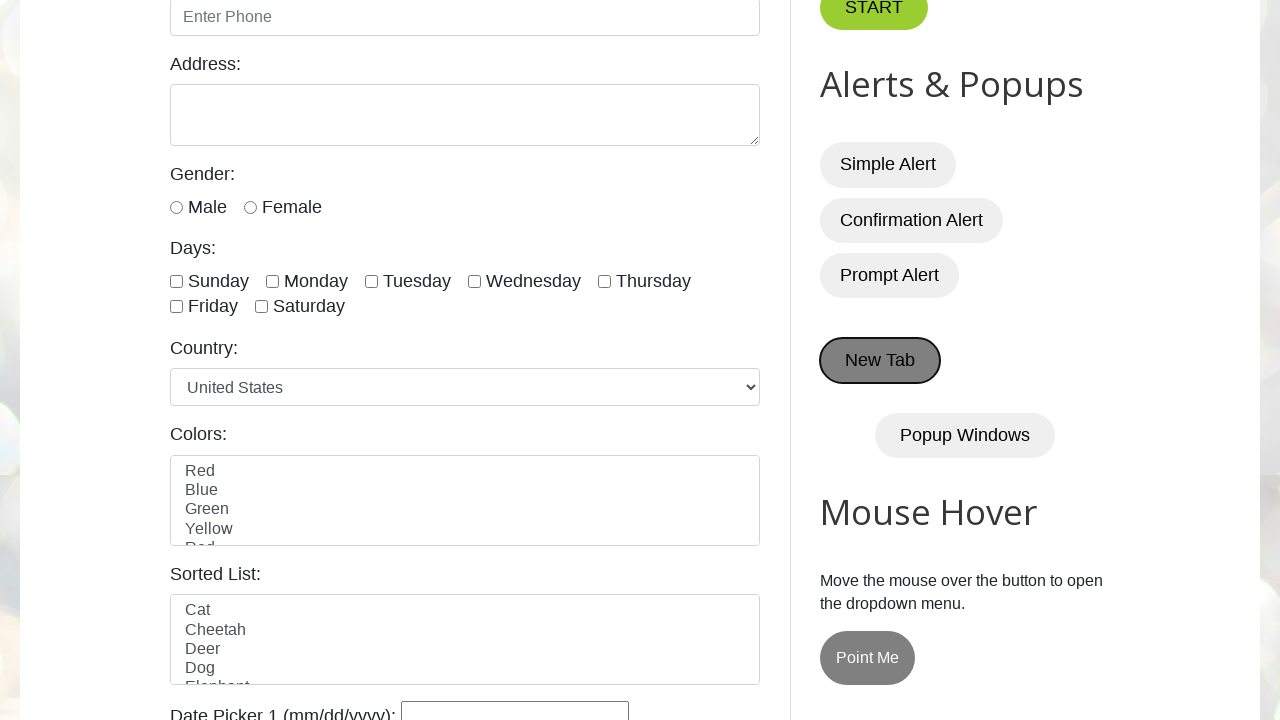

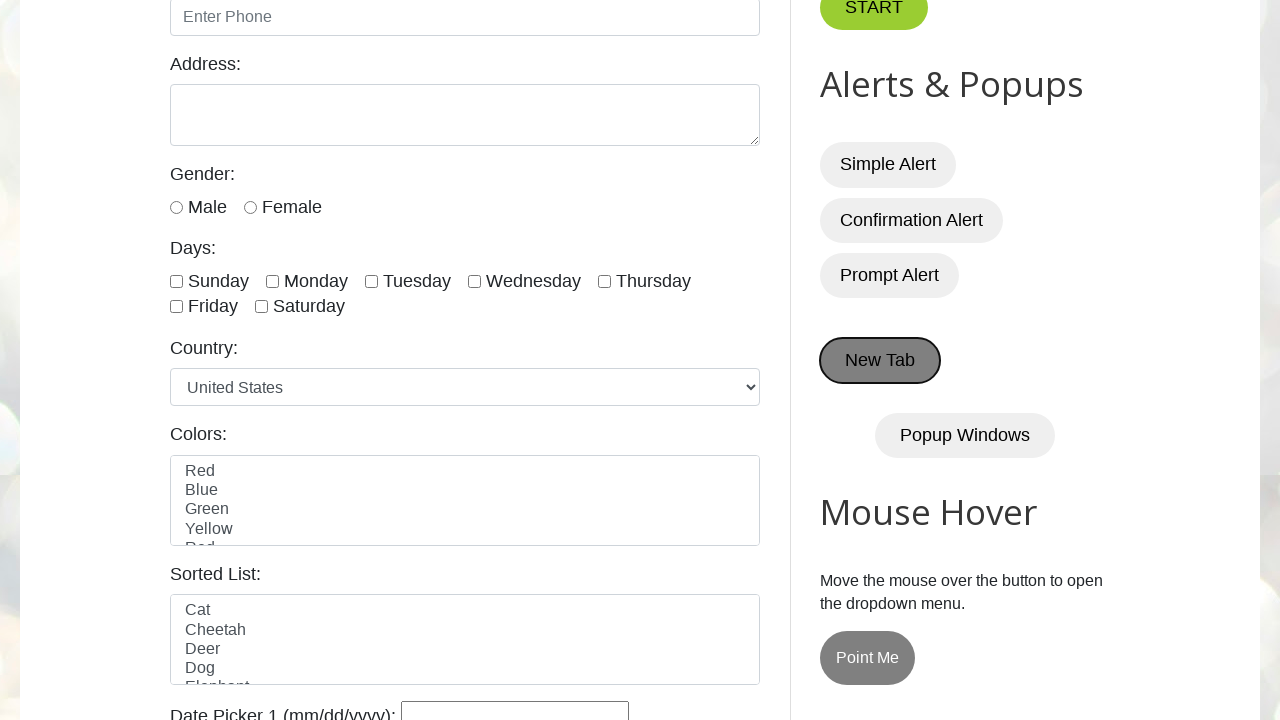